Tests selecting a character look and verifying the proceed button becomes enabled

Starting URL: https://secret-hitler.online/

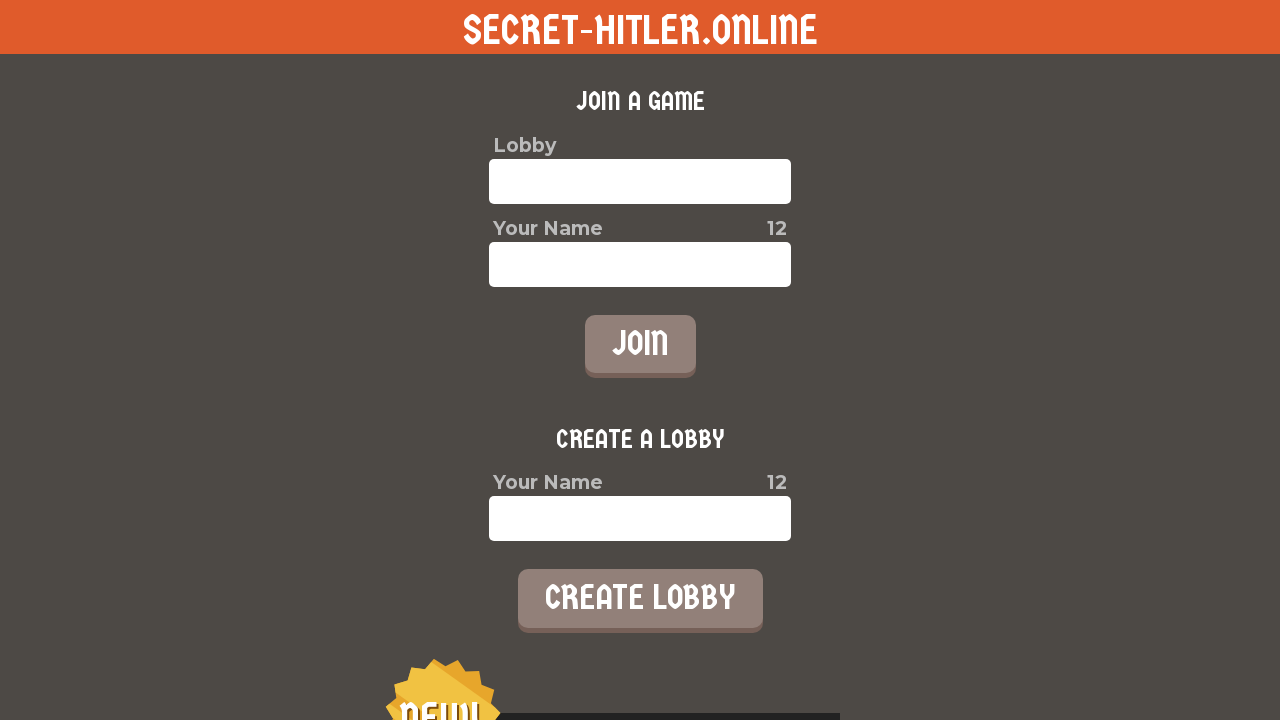

Entered player name 'GamePlayer789' on //*[@id="root"]/div/div[2]/div/label/input
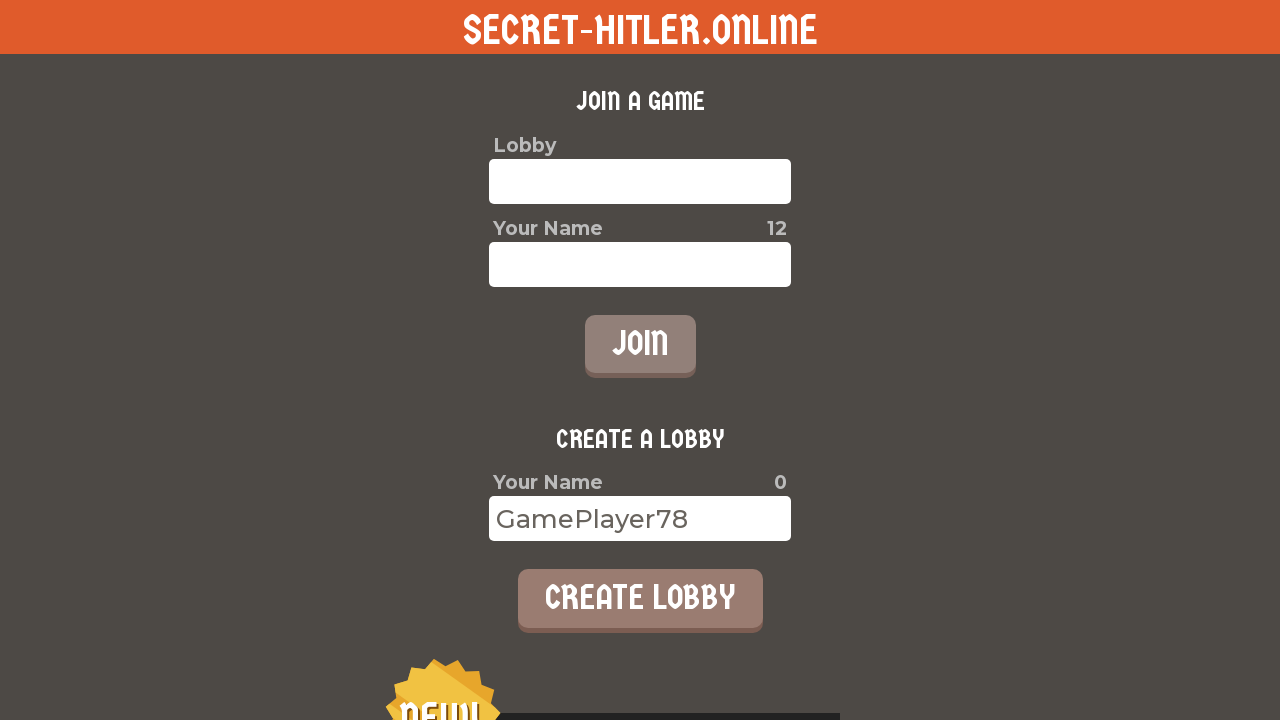

Clicked create lobby button at (640, 598) on //*[@id="root"]/div/div[2]/button
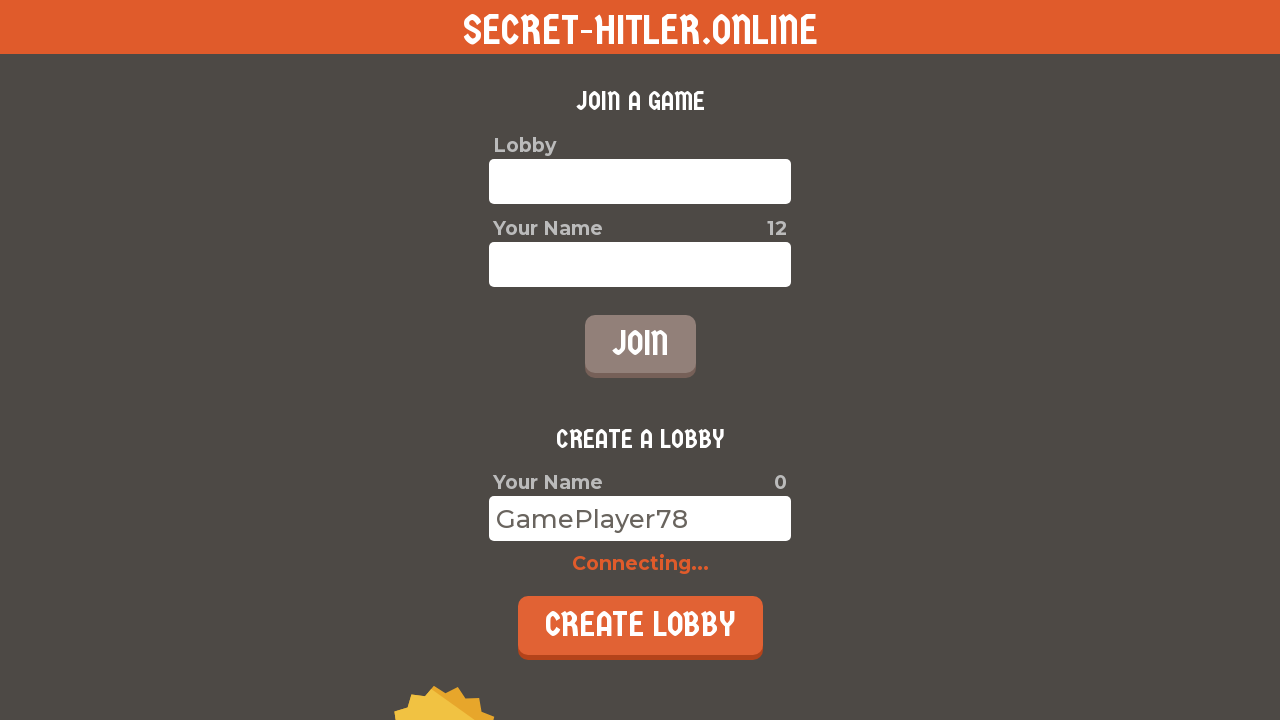

Selected character look by clicking icon at (494, 326) on //*[@id="icon"]
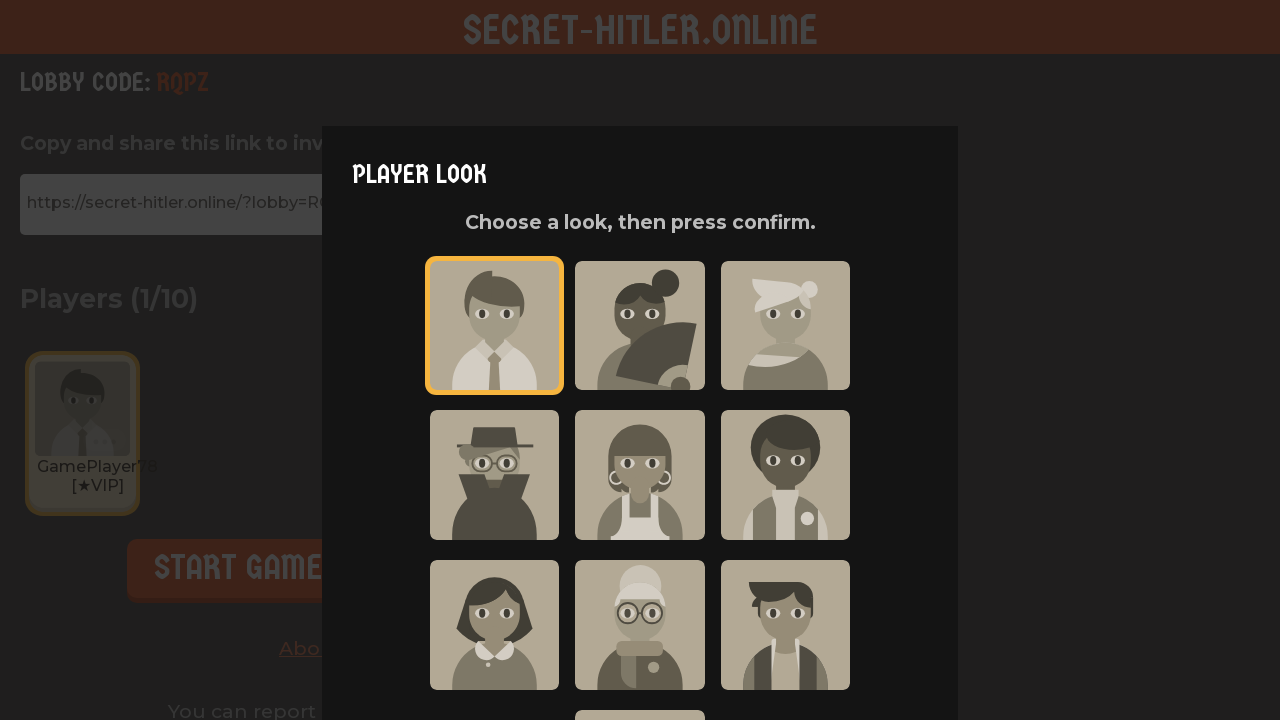

Verified that proceed button is now enabled
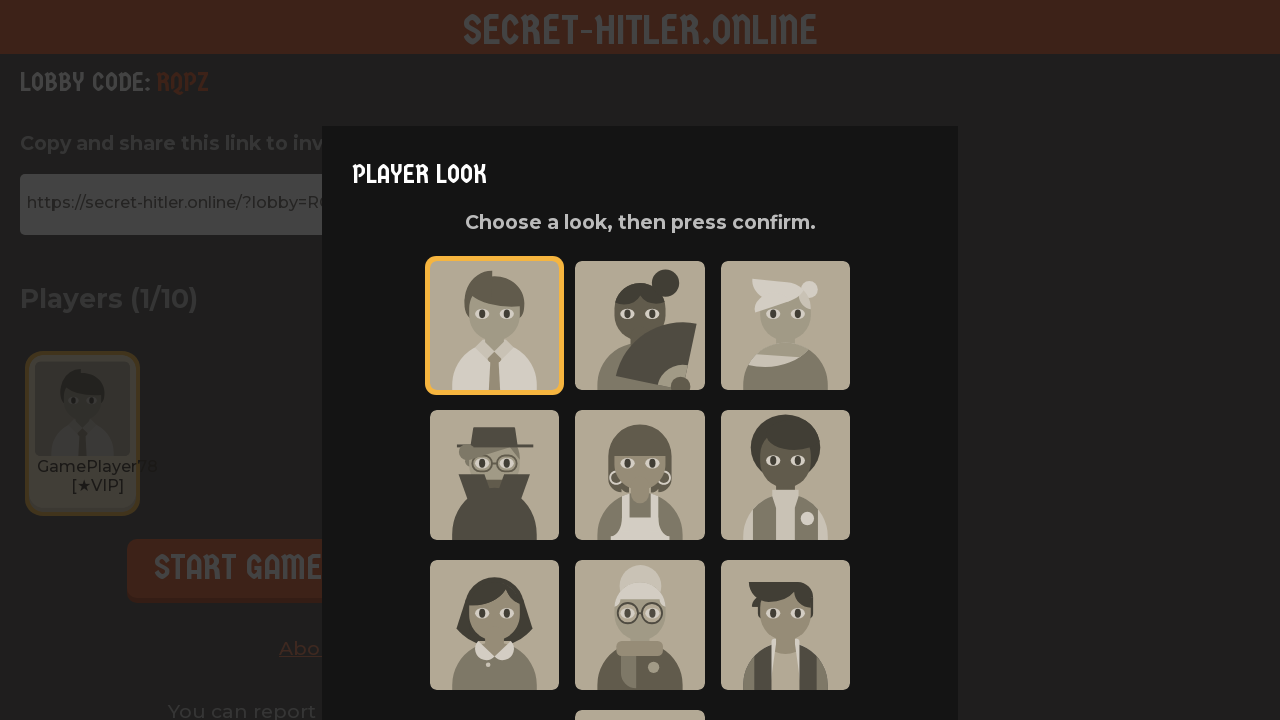

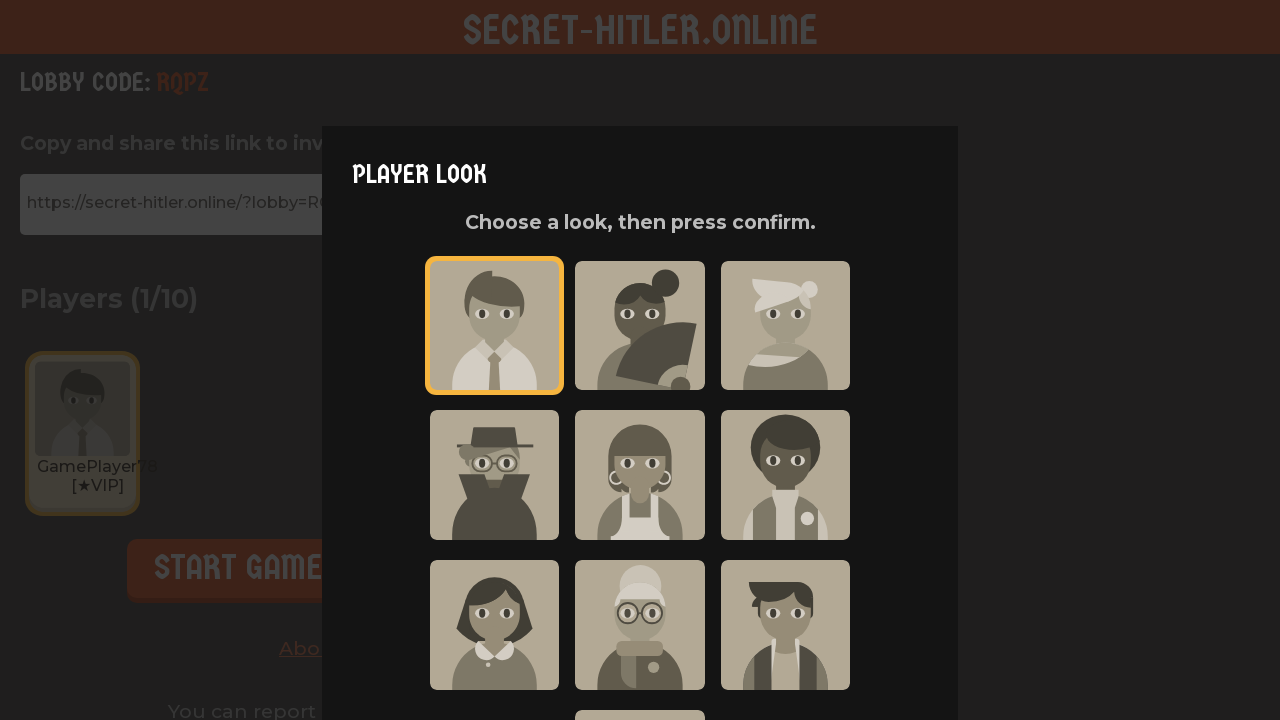